Tests that clicking the "Due" column header sorts the table data in ascending order by verifying each due value is less than or equal to the next value.

Starting URL: http://the-internet.herokuapp.com/tables

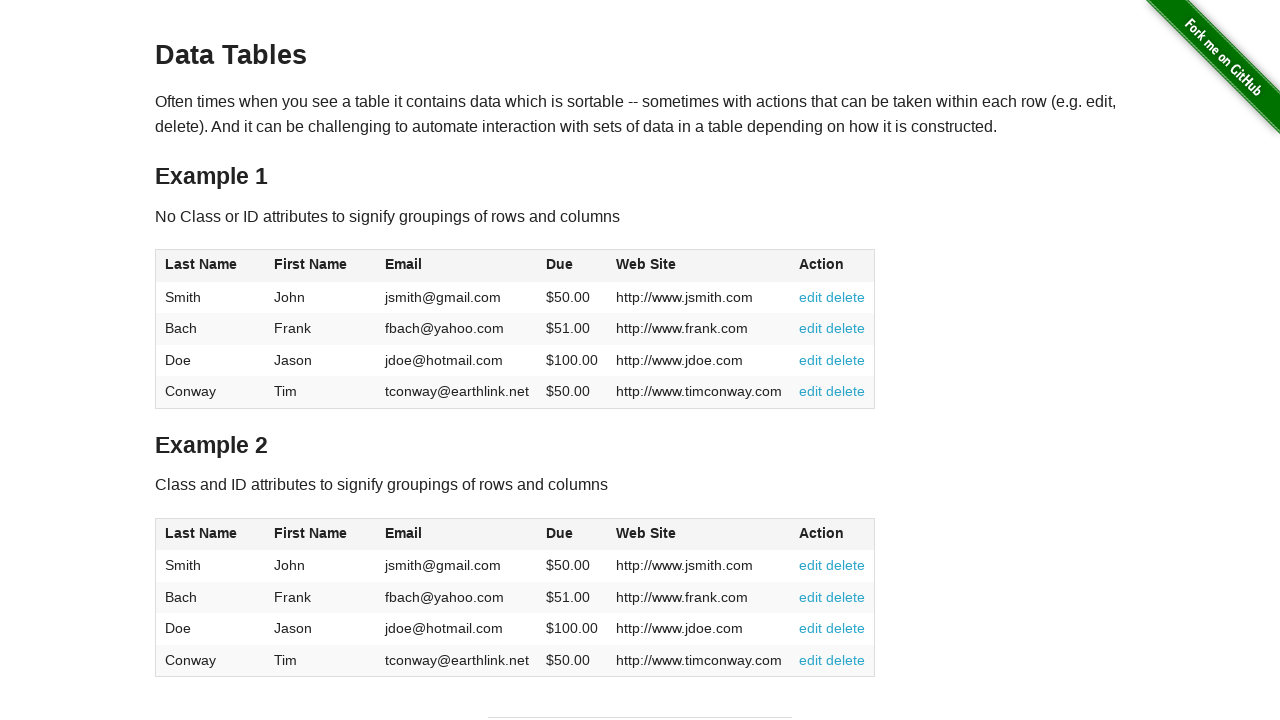

Clicked the Due column header to sort ascending at (572, 266) on #table1 thead tr th:nth-of-type(4)
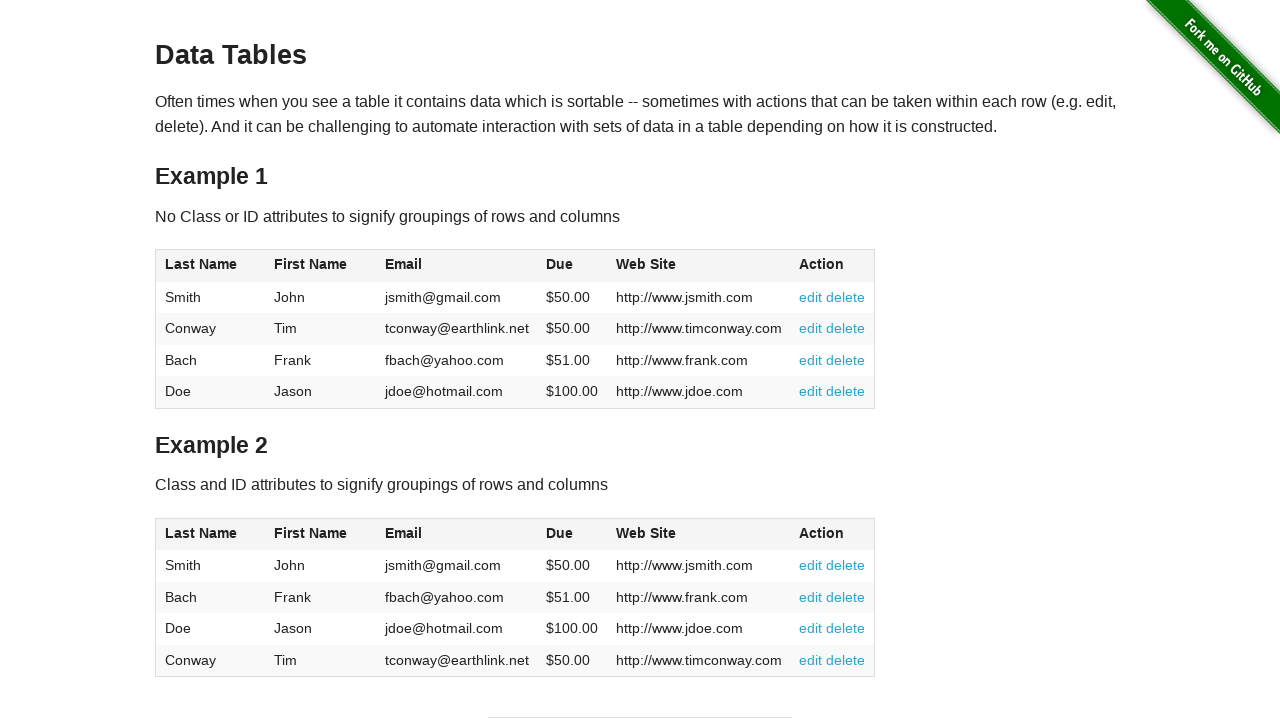

Verified table due values are loaded
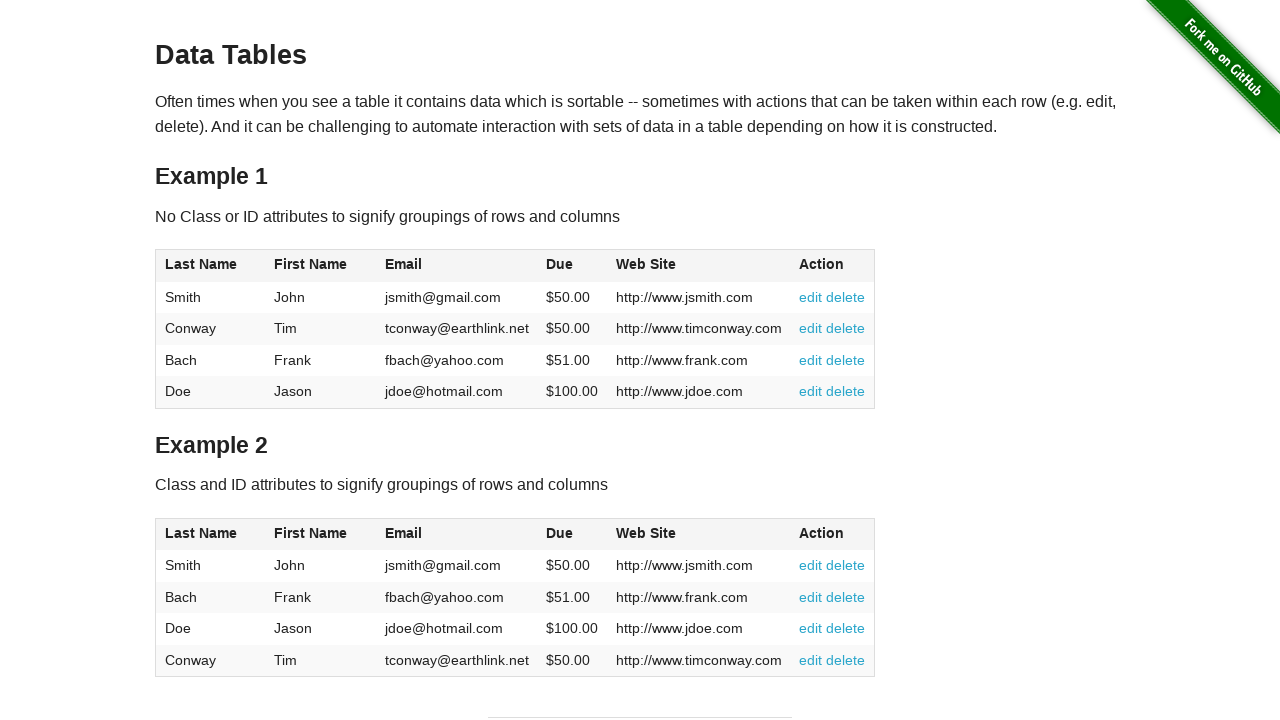

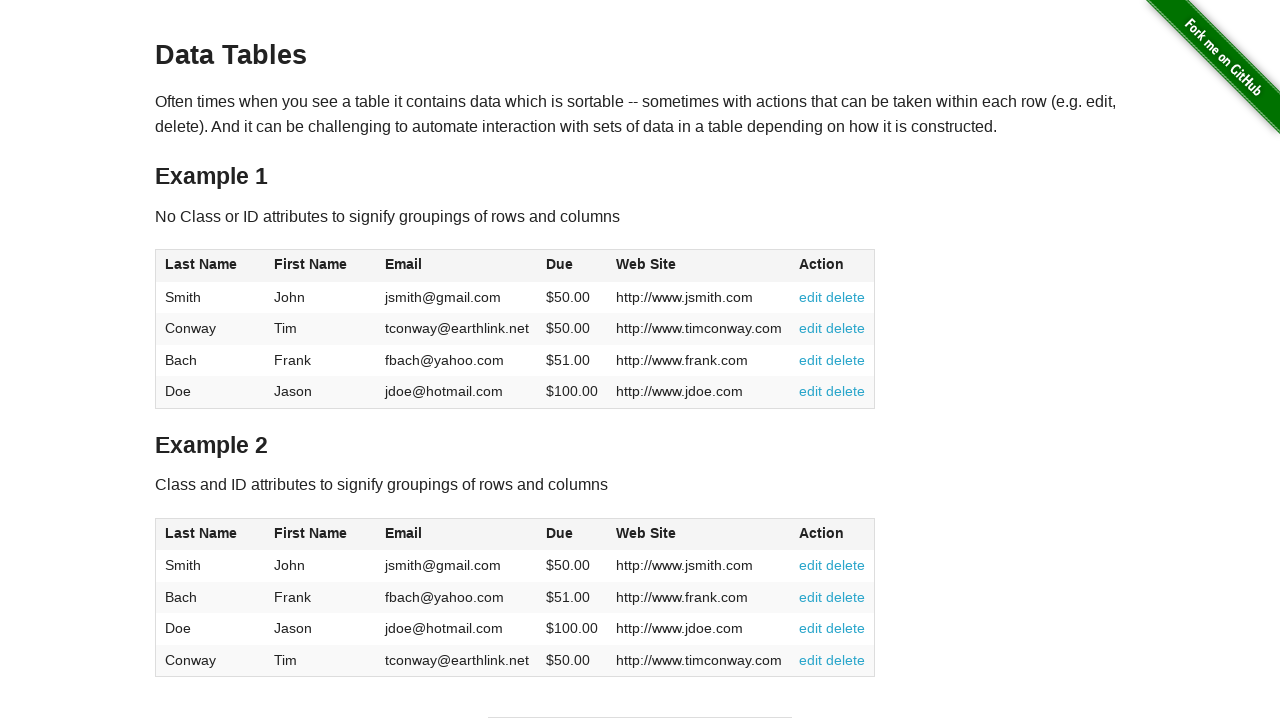